Navigates to a PDF download test page and downloads a 1.5 MB PDF file by clicking on the download link

Starting URL: https://onlinetestcase.com/pdf-file/

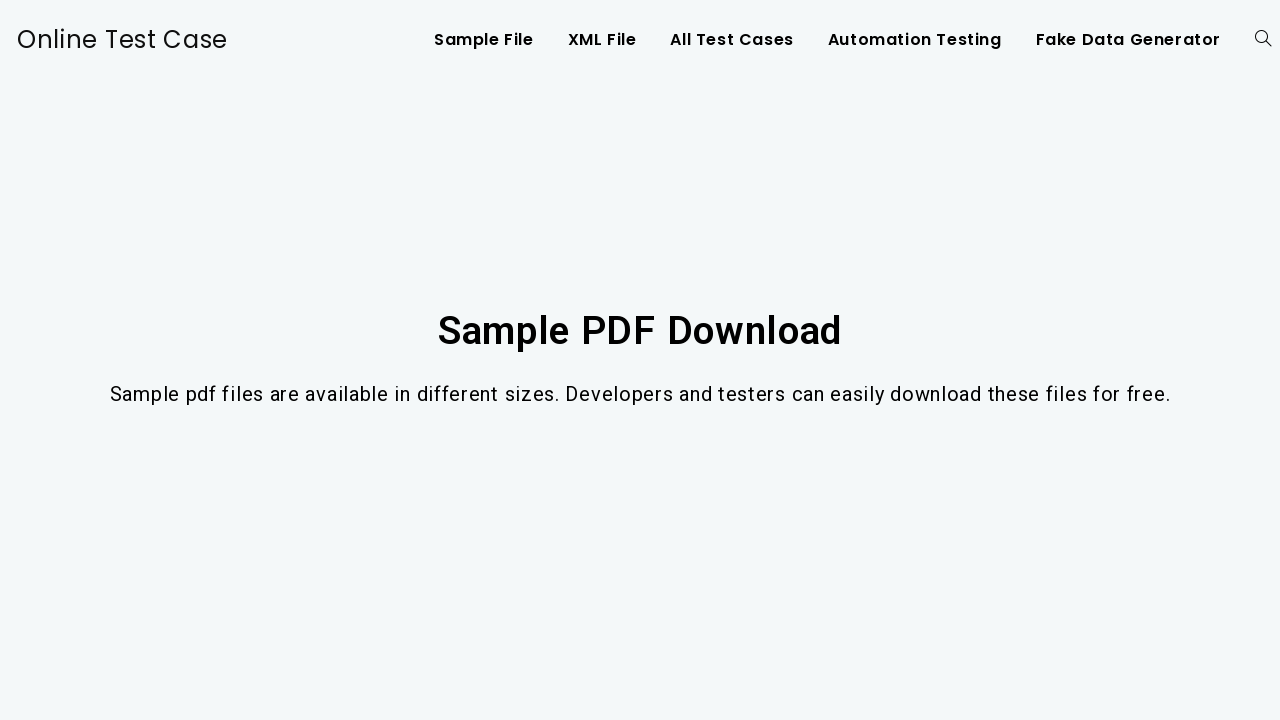

Waited for the 1.5 MB PDF download link to appear on the page
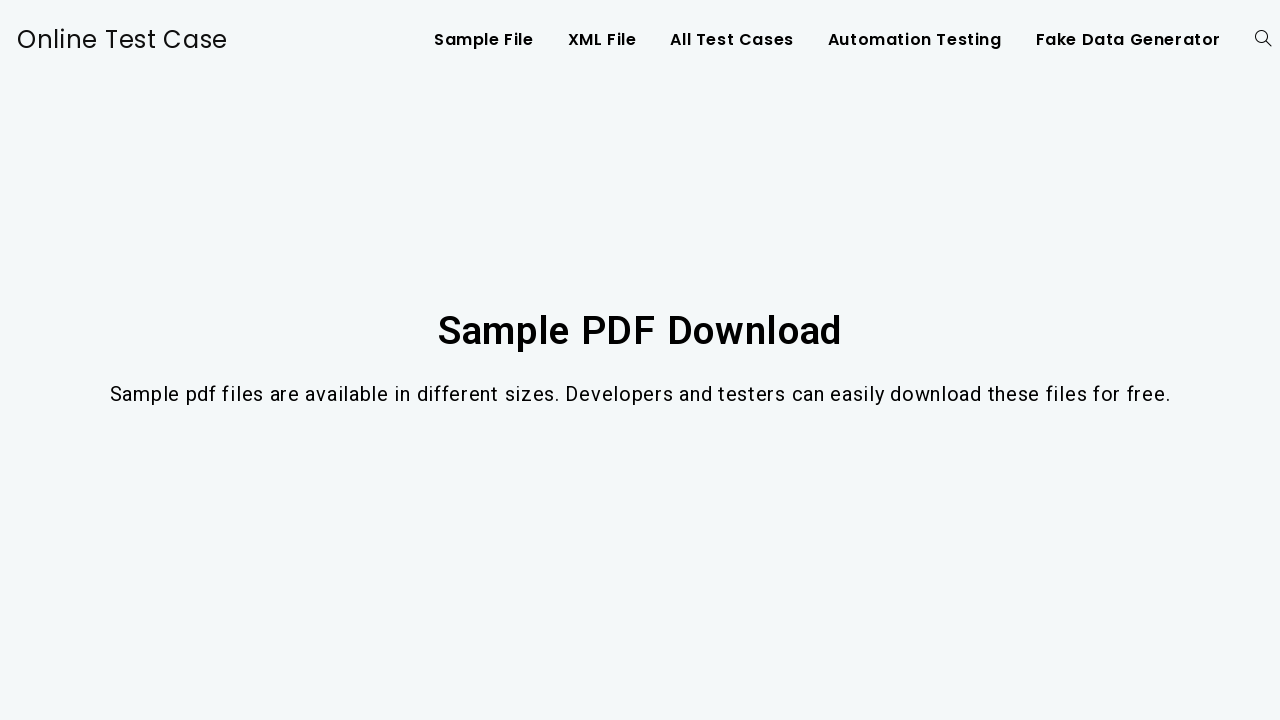

Clicked the 1.5 MB PDF download link at (416, 361) on xpath=//h2[text()='Download 1.5 MB PDF File']
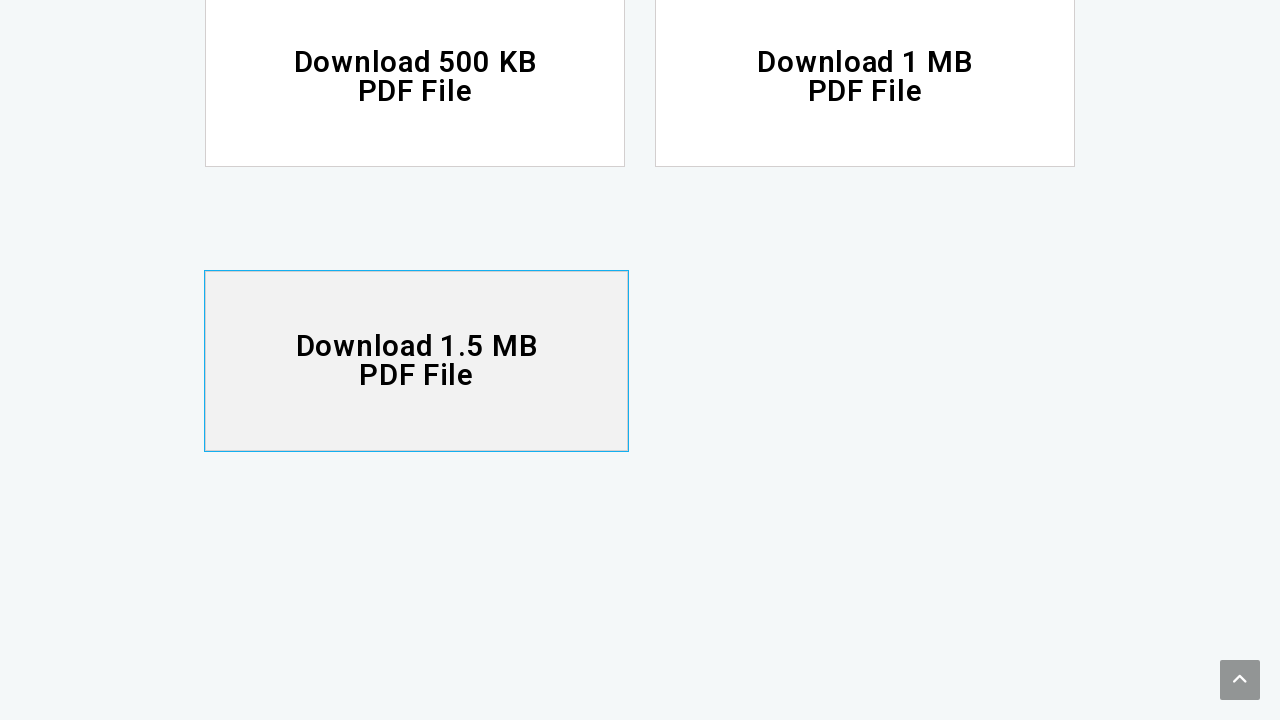

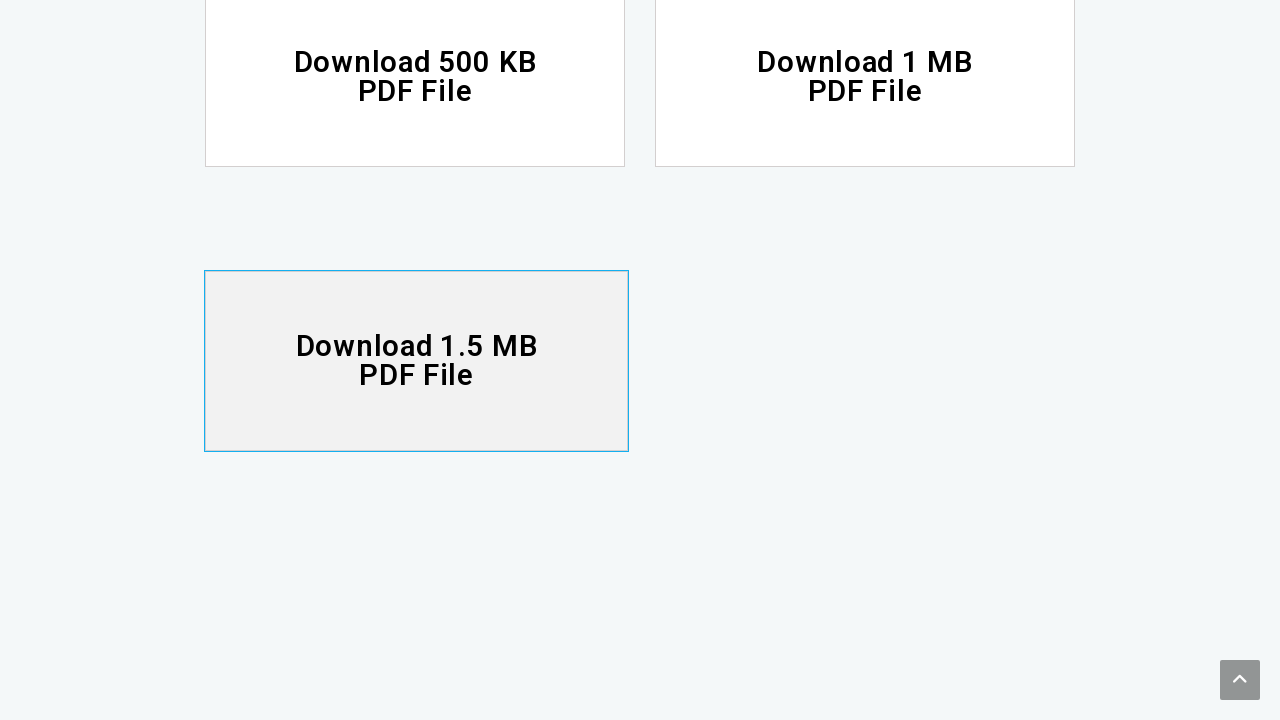